Tests the dynamic controls page by clicking the Remove button to remove a checkbox, waiting for it to disappear, then clicking the Add button to bring it back, verifying the checkbox reappears.

Starting URL: http://the-internet.herokuapp.com/dynamic_controls

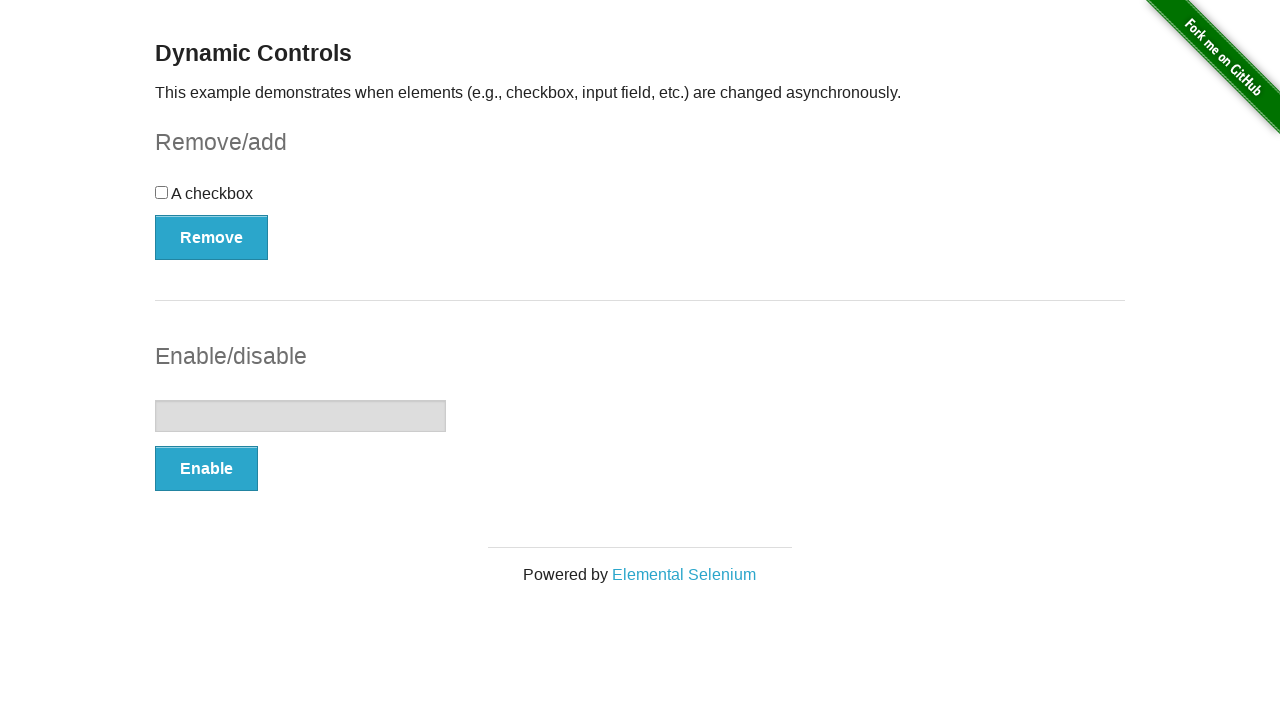

Waited for checkbox to be present on the page
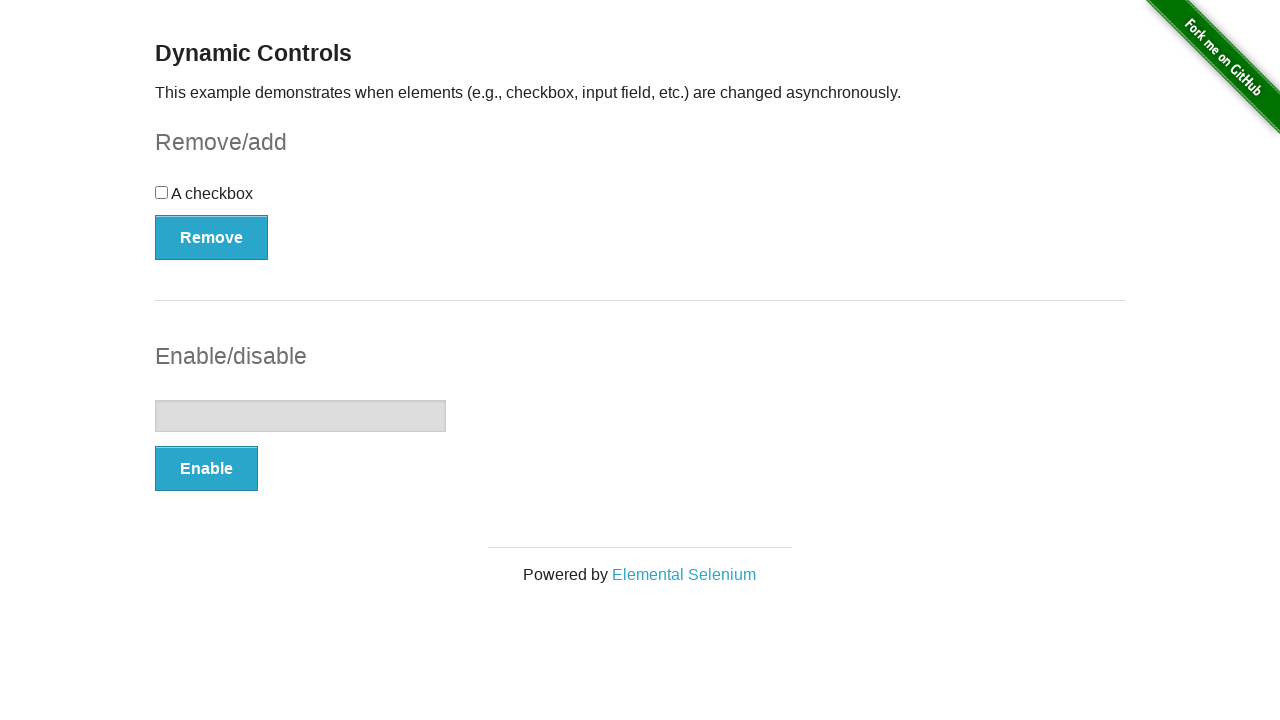

Clicked the Remove button to remove the checkbox at (212, 237) on xpath=//*[@id="checkbox-example"]/button
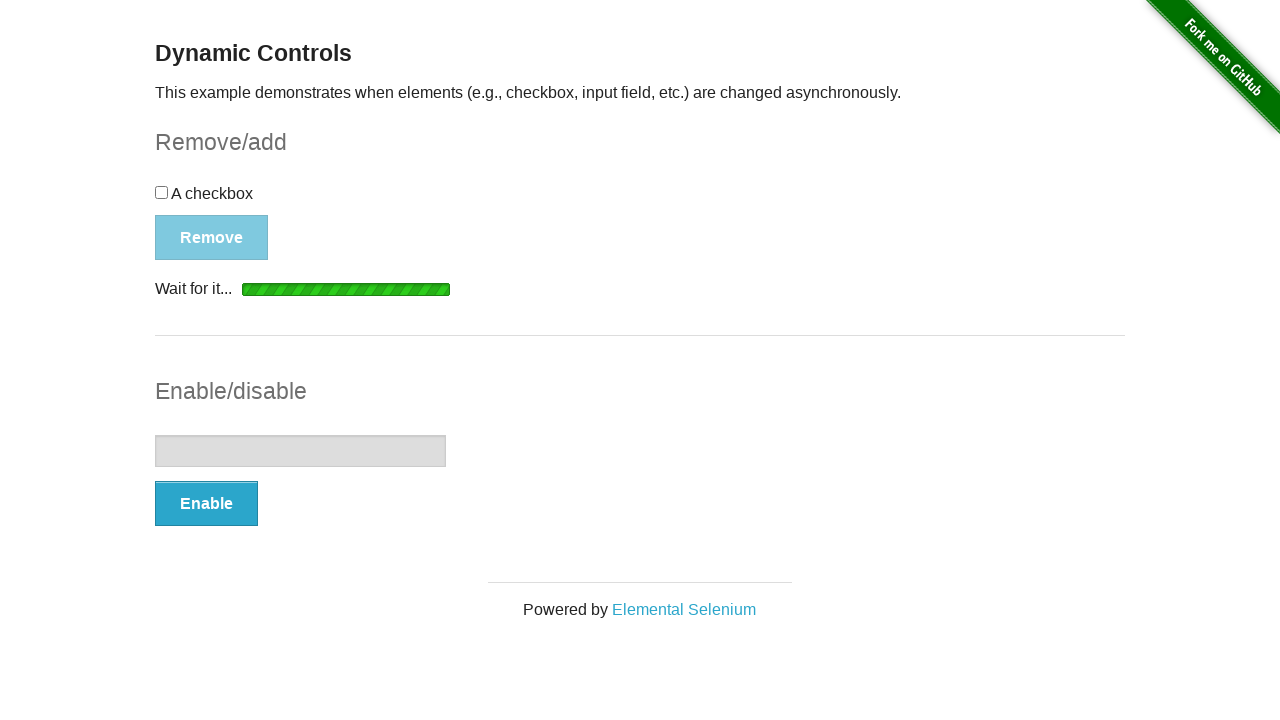

Button updated after checkbox removal
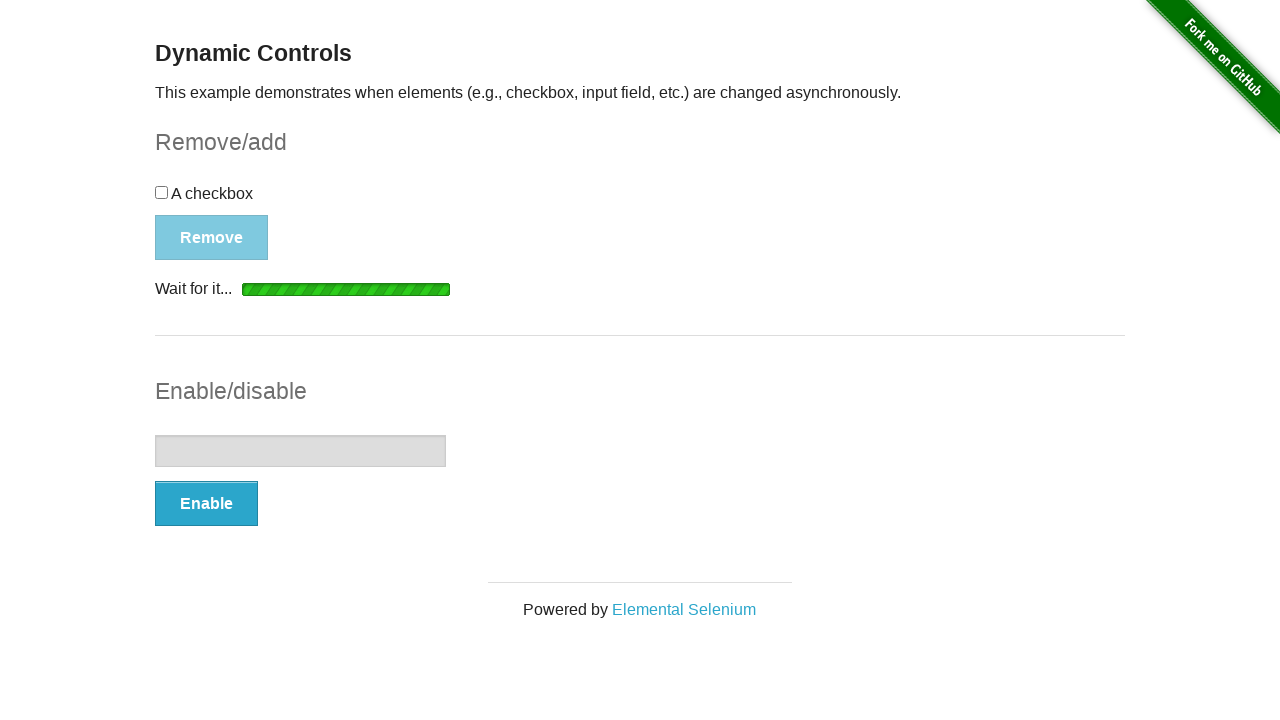

Removal confirmation message appeared
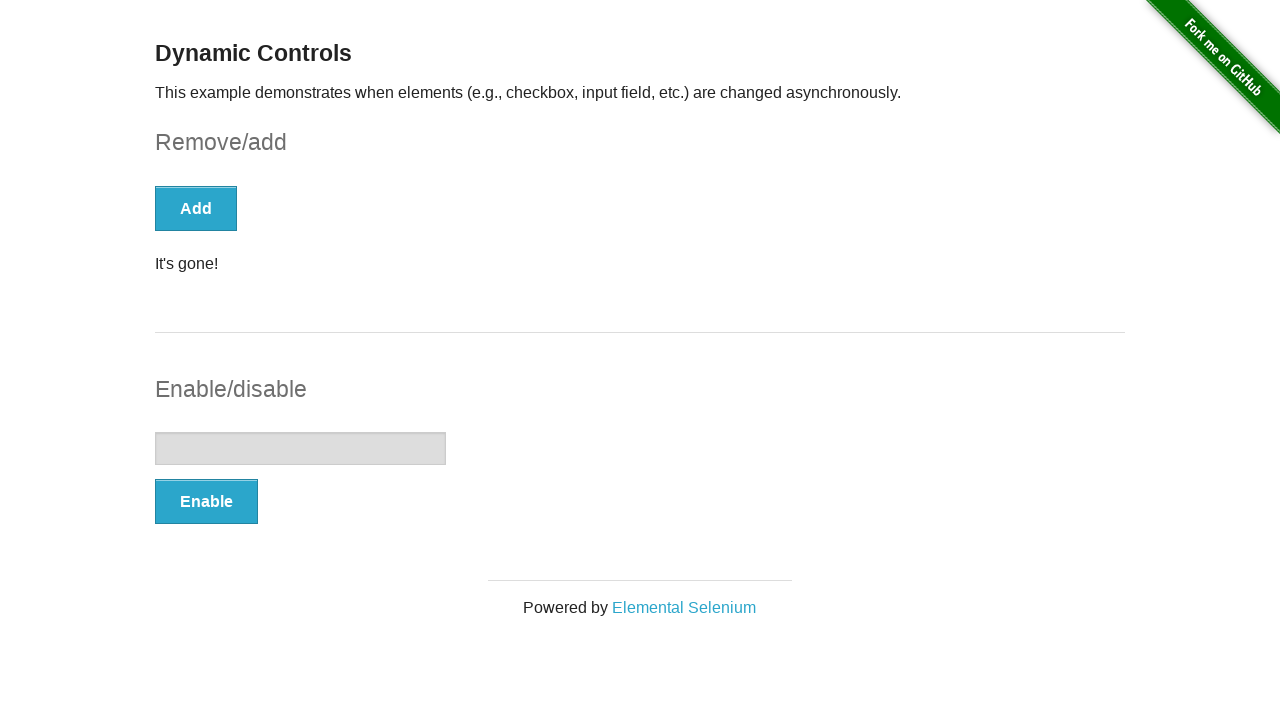

Clicked the Add button to restore the checkbox at (196, 208) on xpath=//*[@id="checkbox-example"]/button
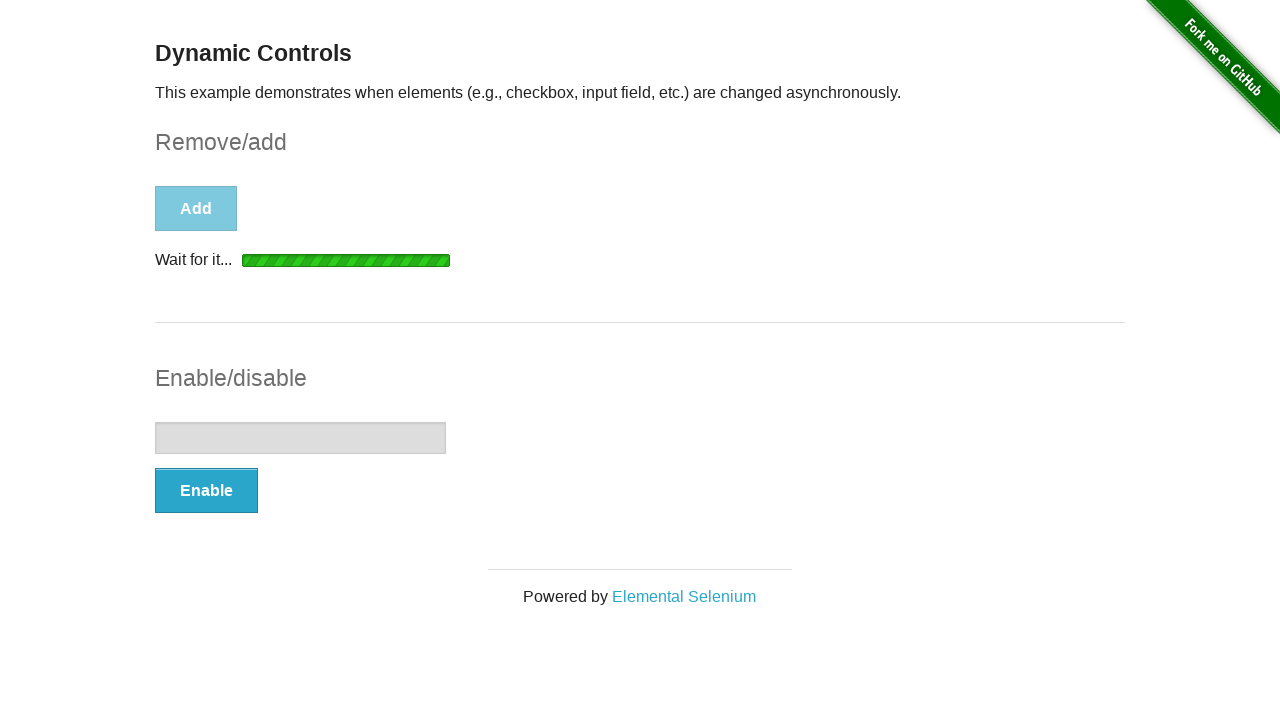

Checkbox reappeared on the page
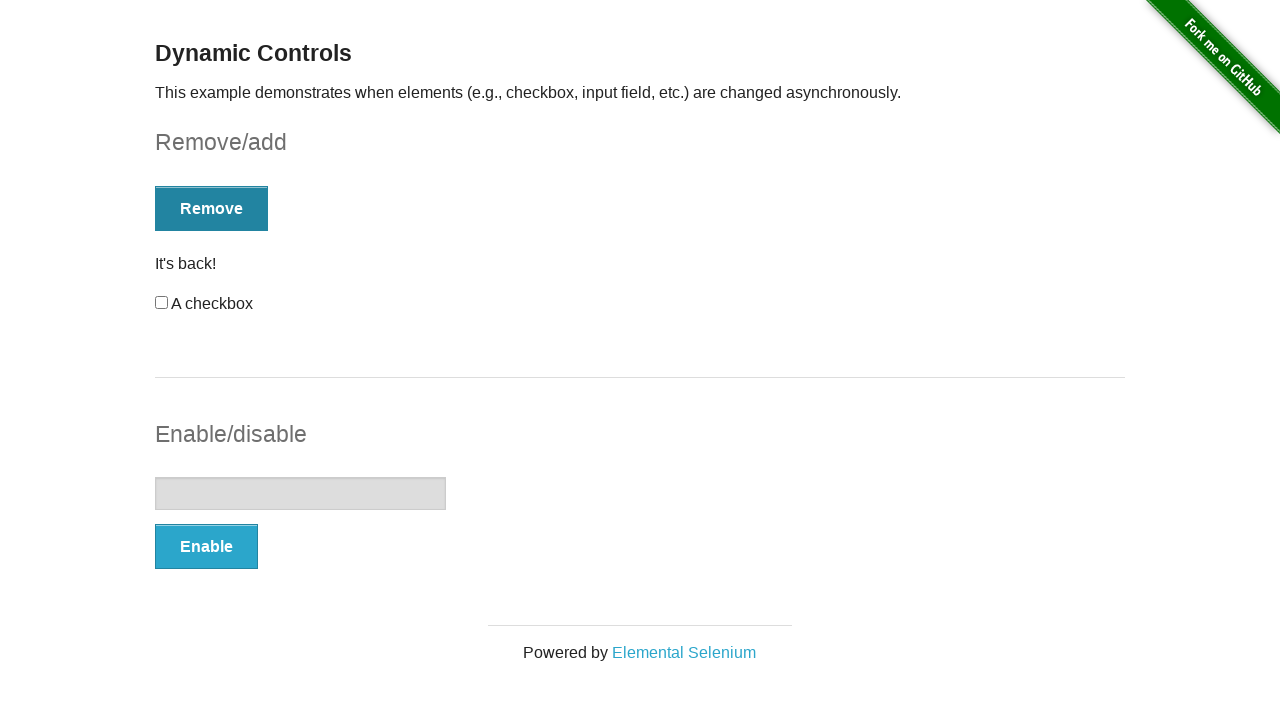

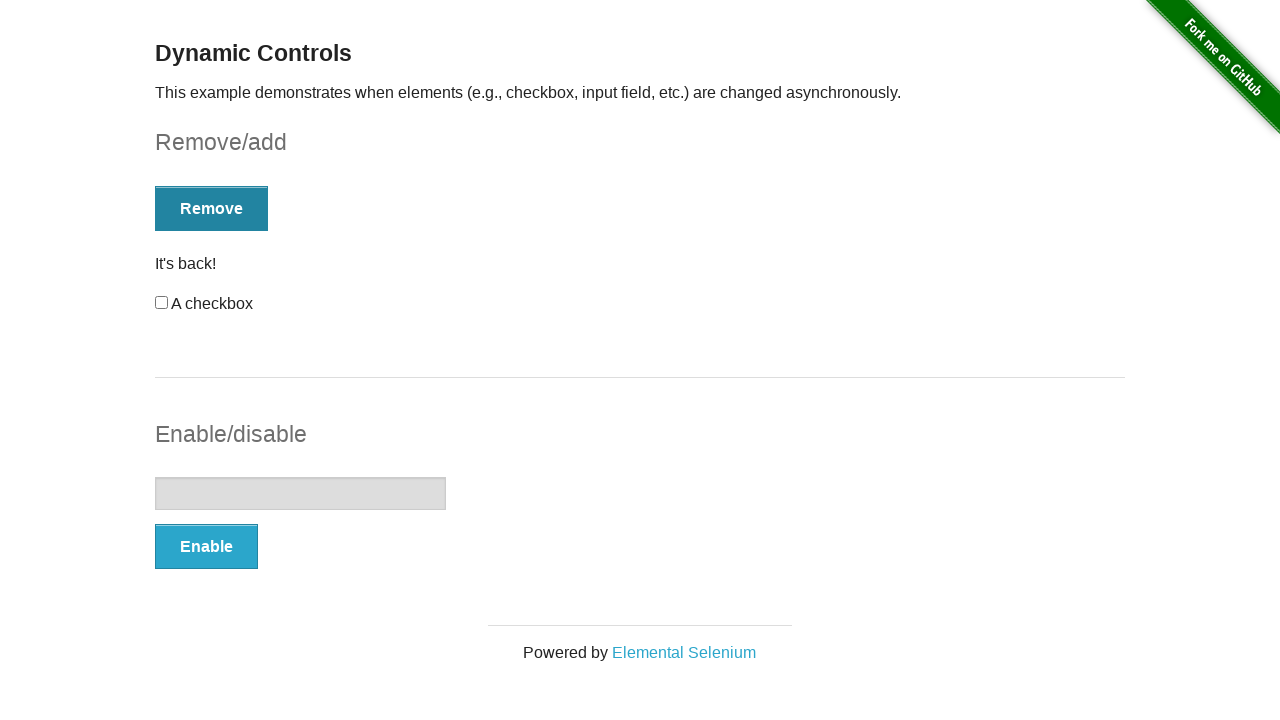